Tests that the API Protocols link is displayed on the API documentation page

Starting URL: https://webdriver.io

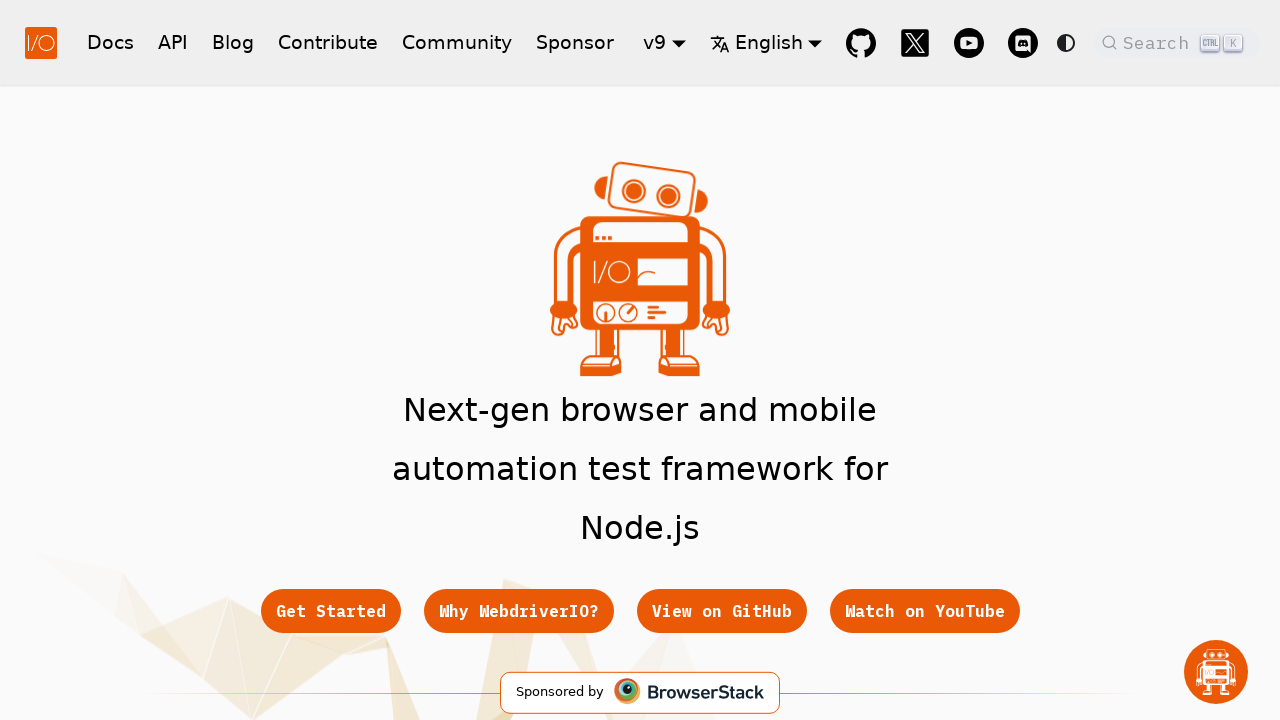

Clicked header API button to navigate to API documentation at (173, 42) on xpath=//nav/div/div/a[@href='/docs/api']
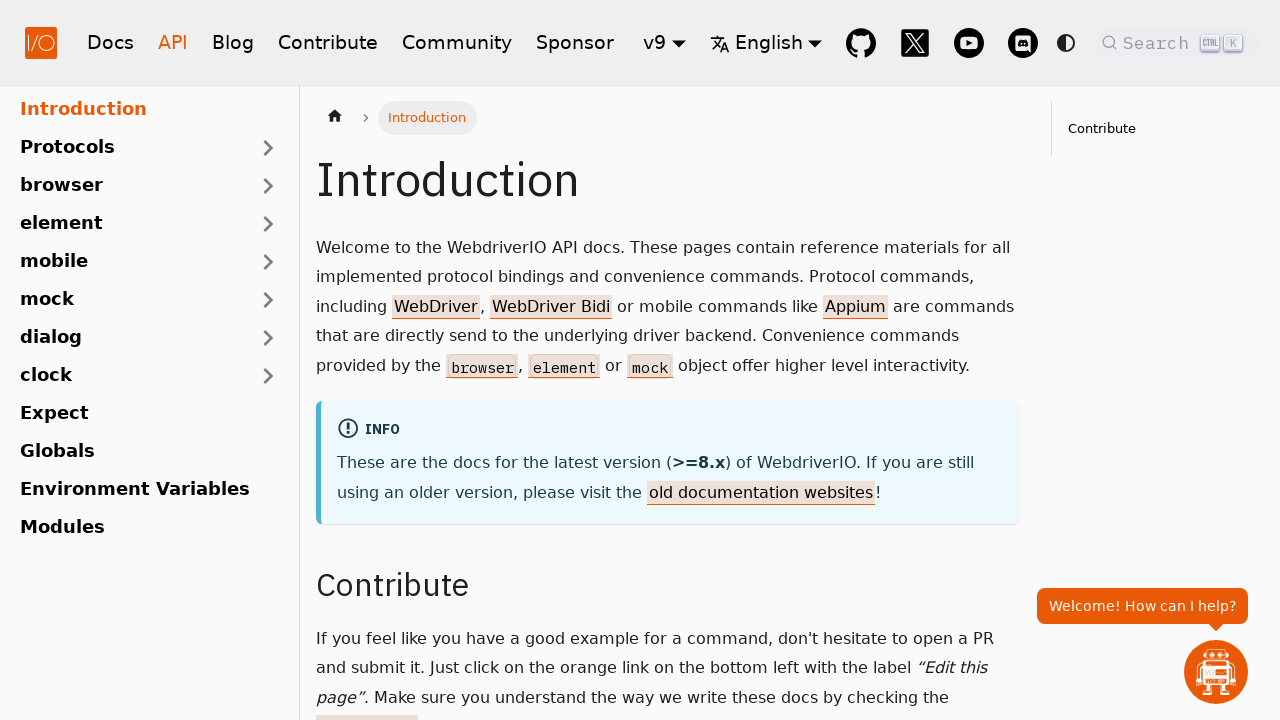

Located footer API link element
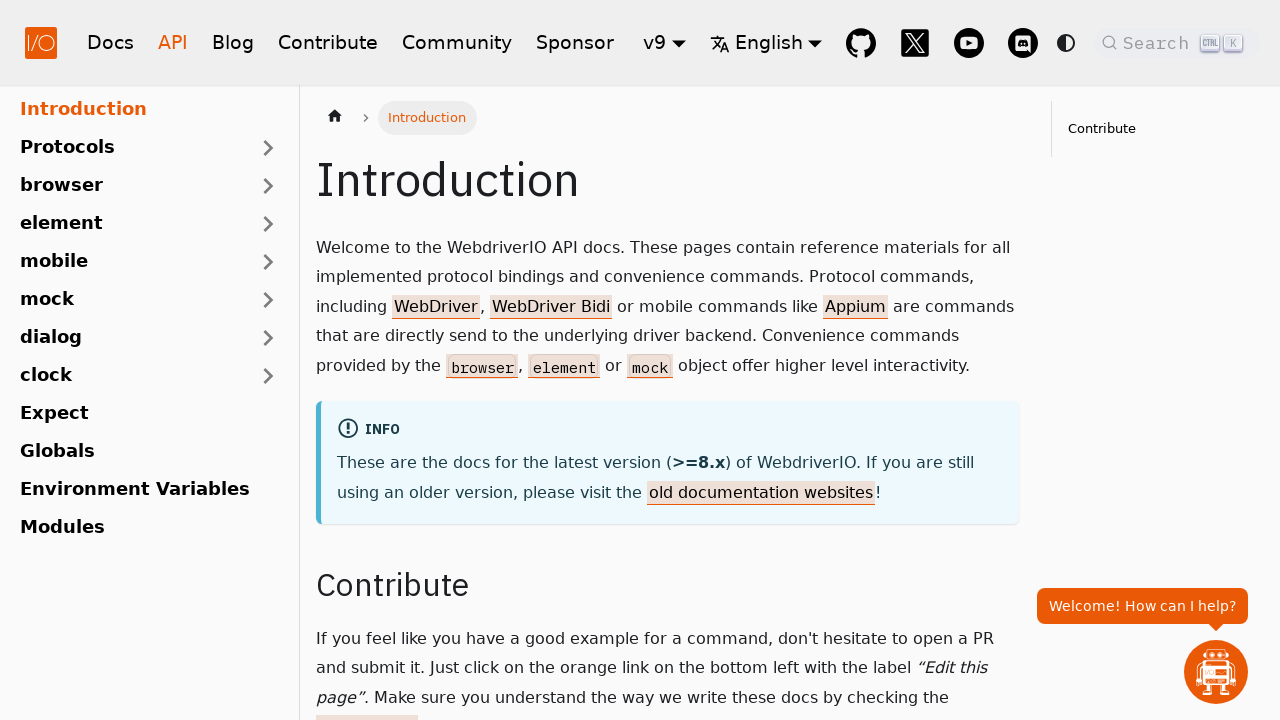

Scrolled footer API link into view
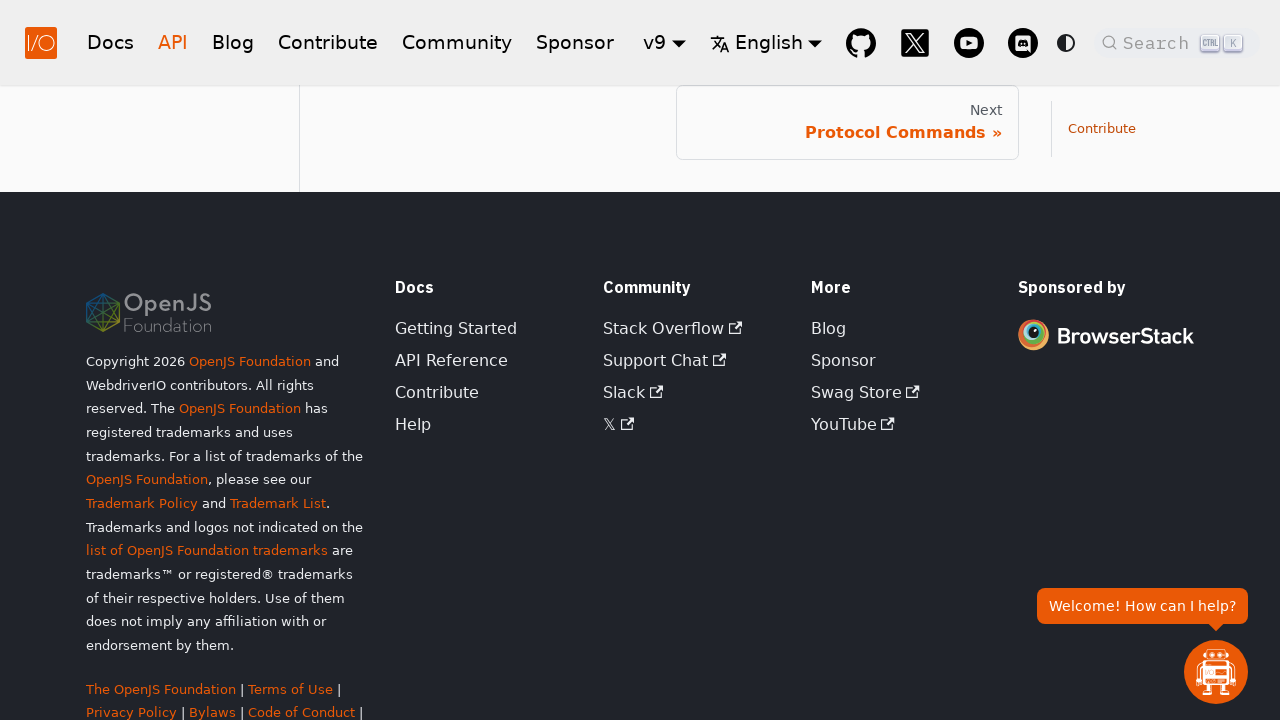

Located API Protocols link element
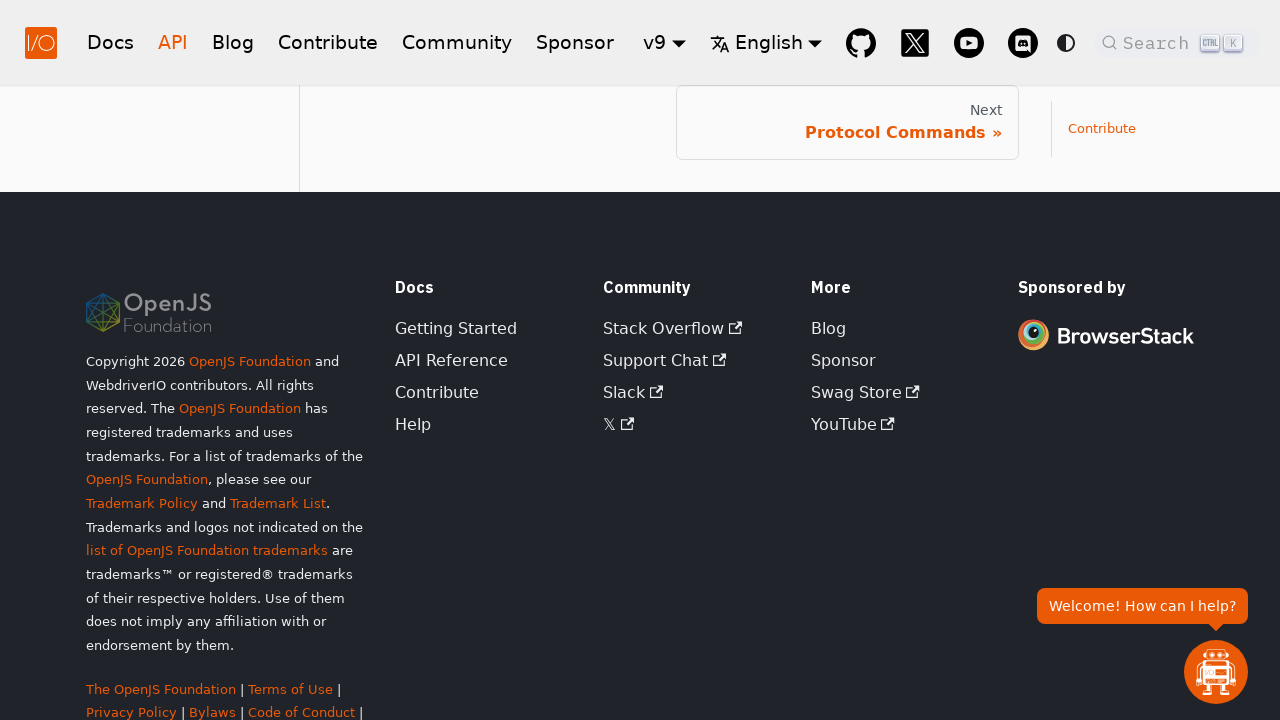

Verified API Protocols link is displayed and visible
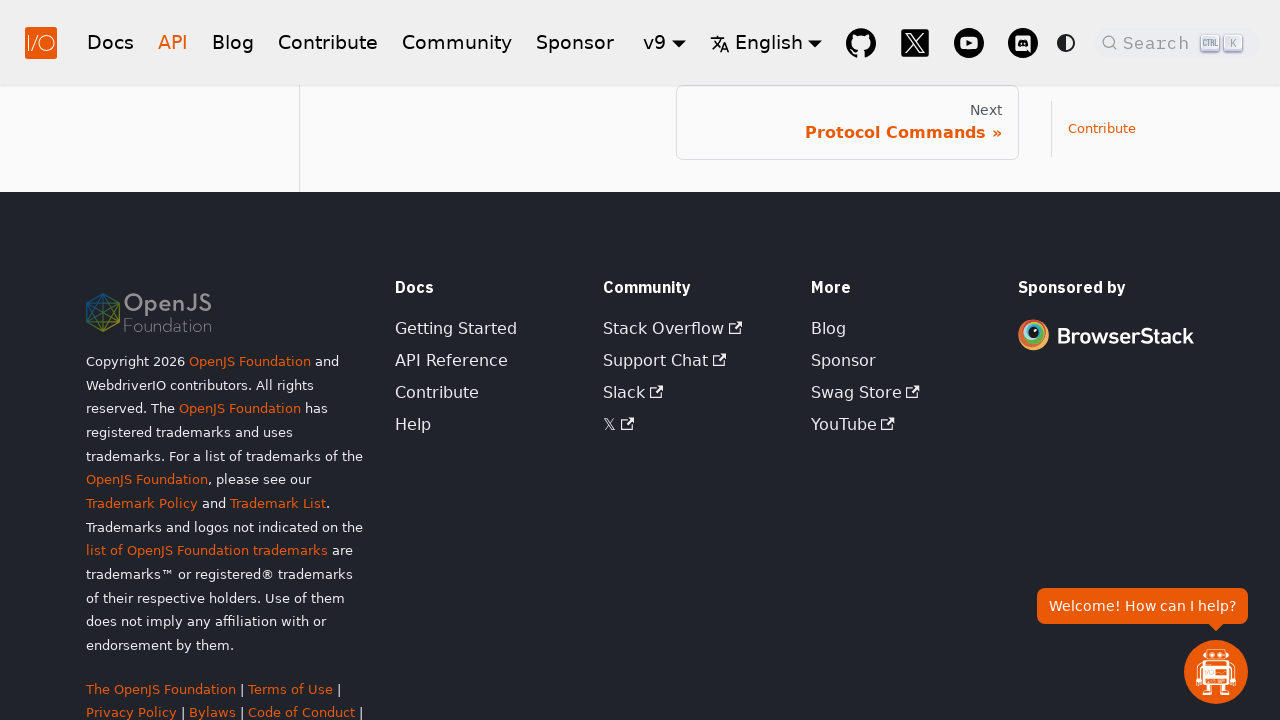

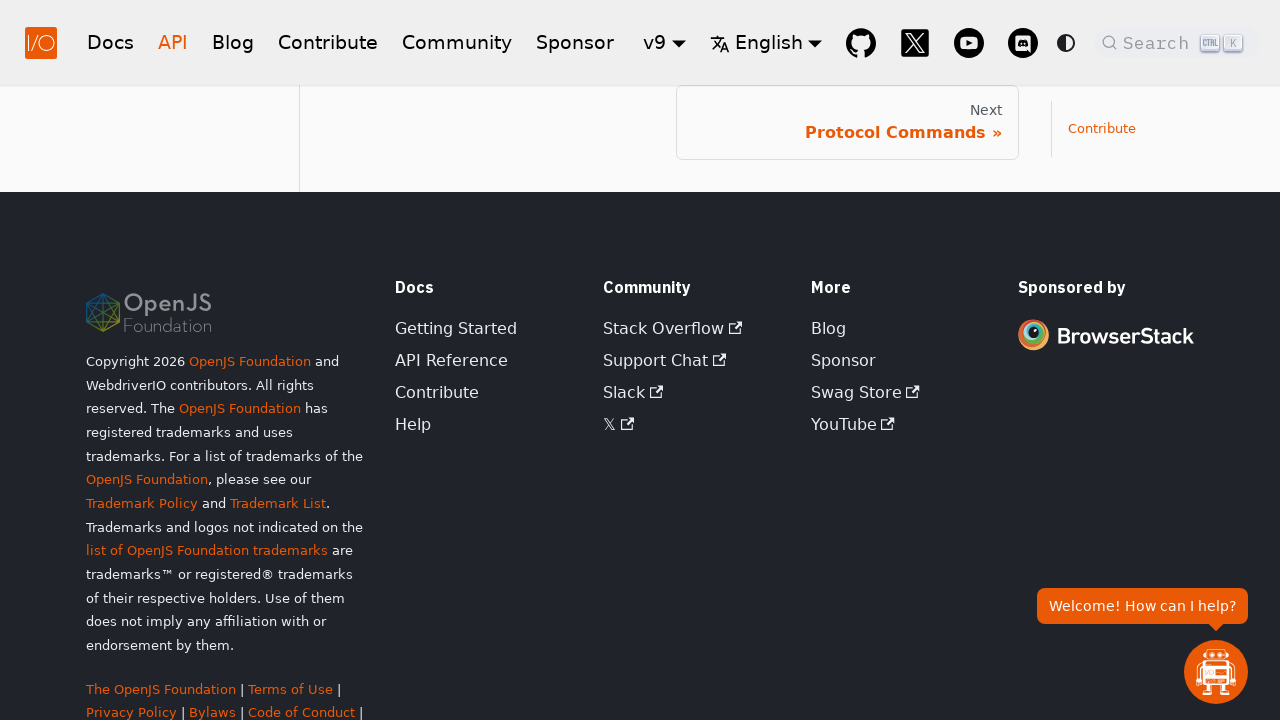